Tests a page with delayed button visibility by waiting for a verify button to become clickable, clicking it, and verifying a success message appears

Starting URL: http://suninjuly.github.io/wait2.html

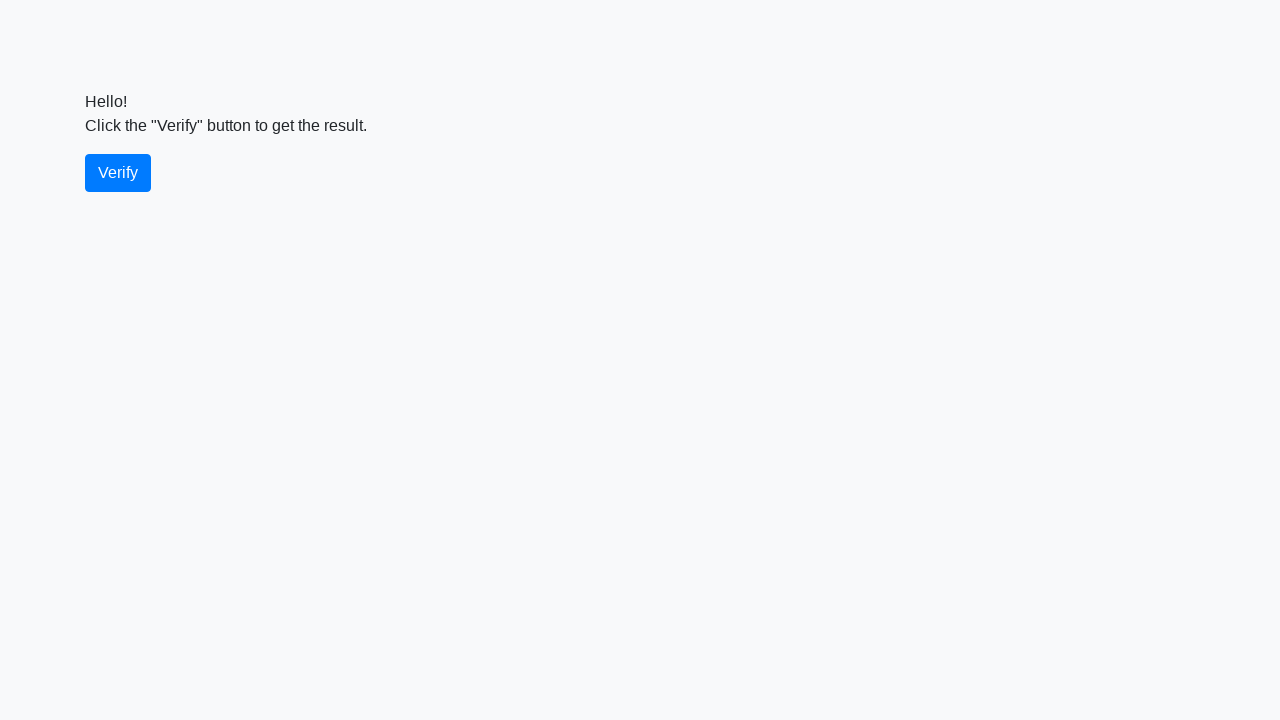

Waited for verify button to become visible
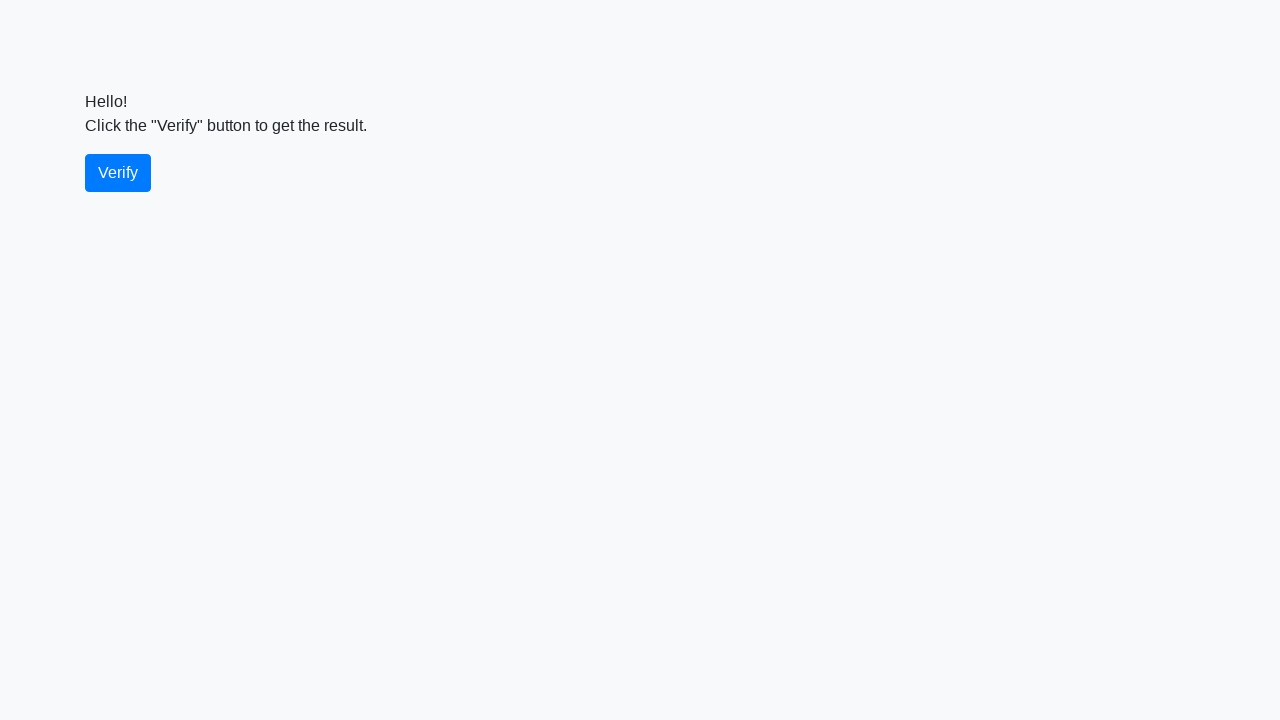

Clicked the verify button at (118, 173) on #verify
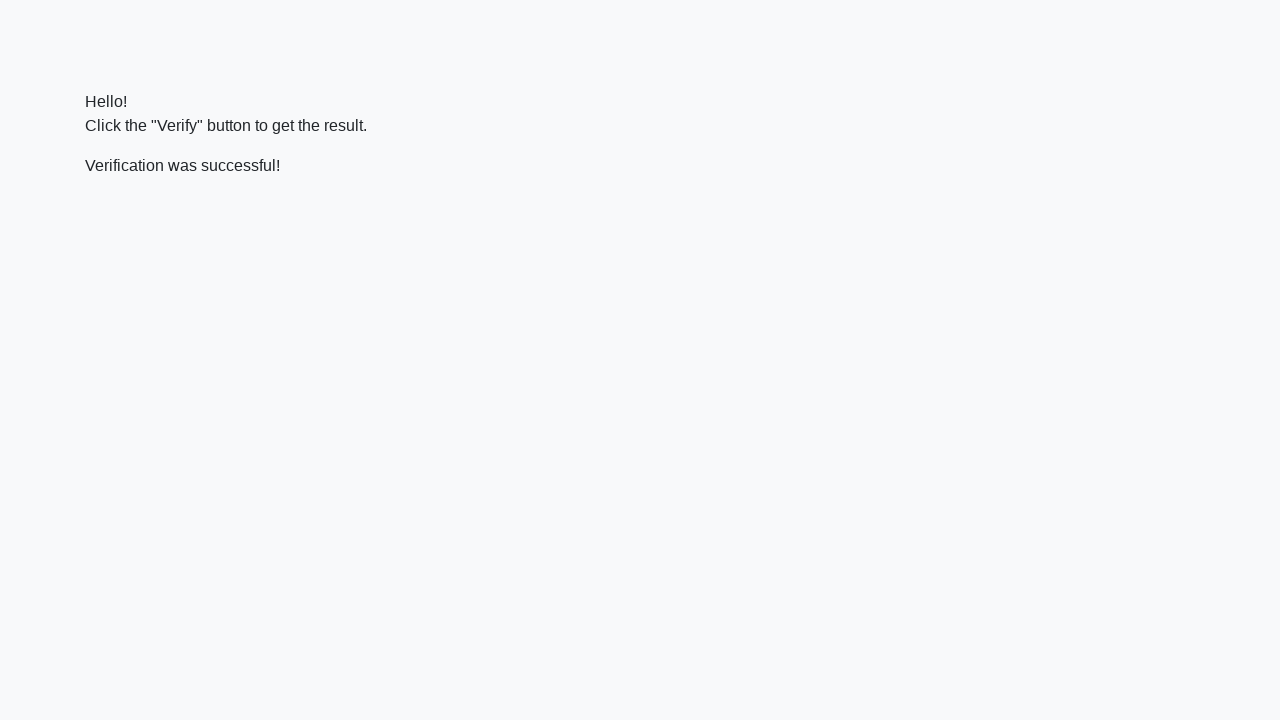

Located the verify message element
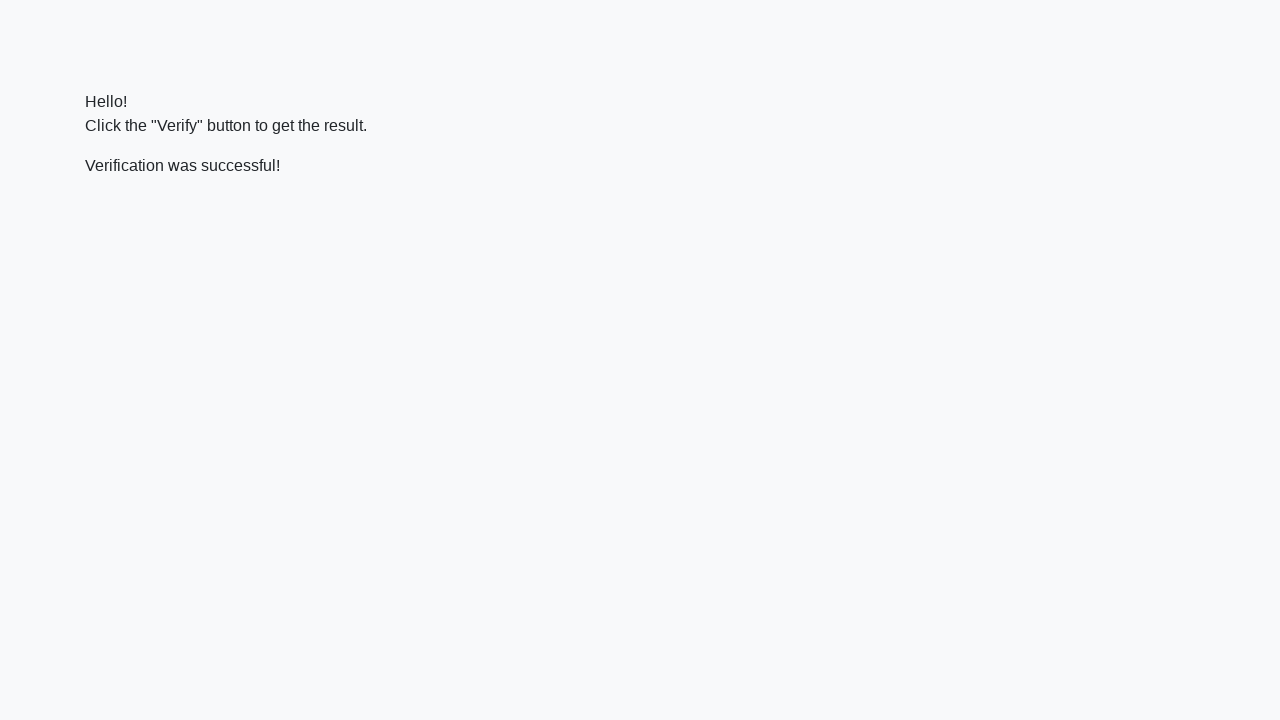

Verified that success message contains 'successful'
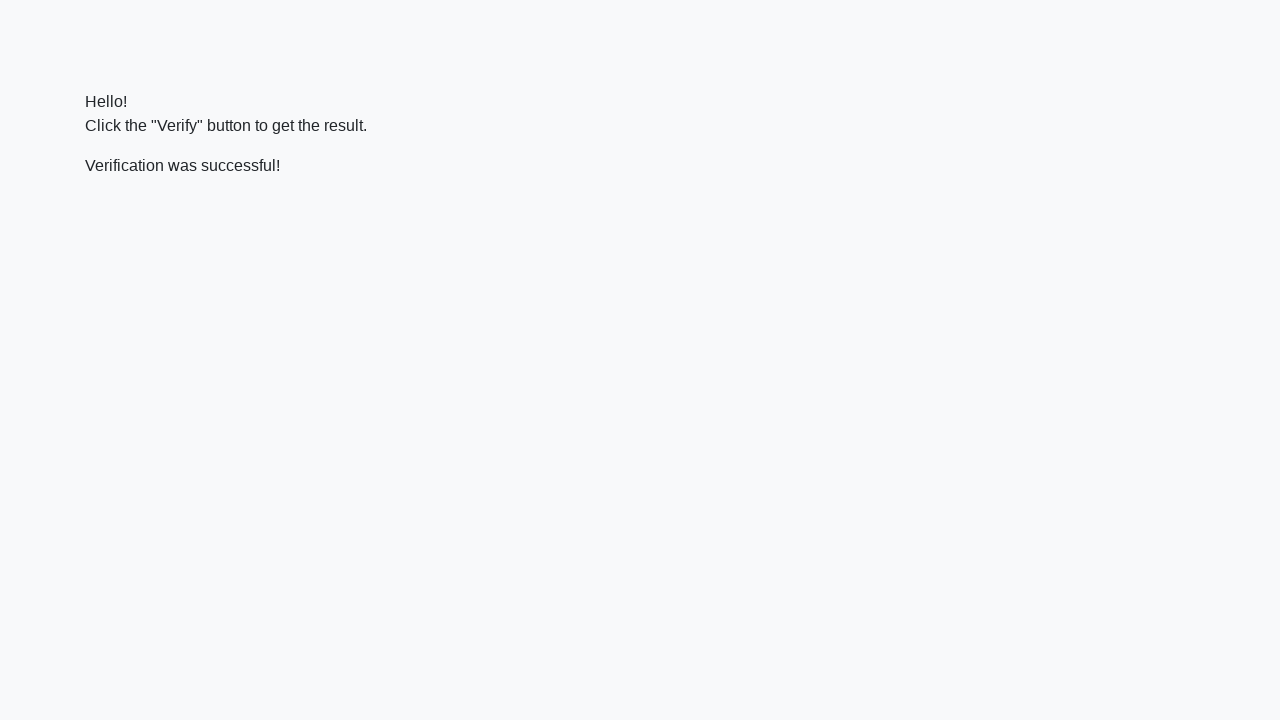

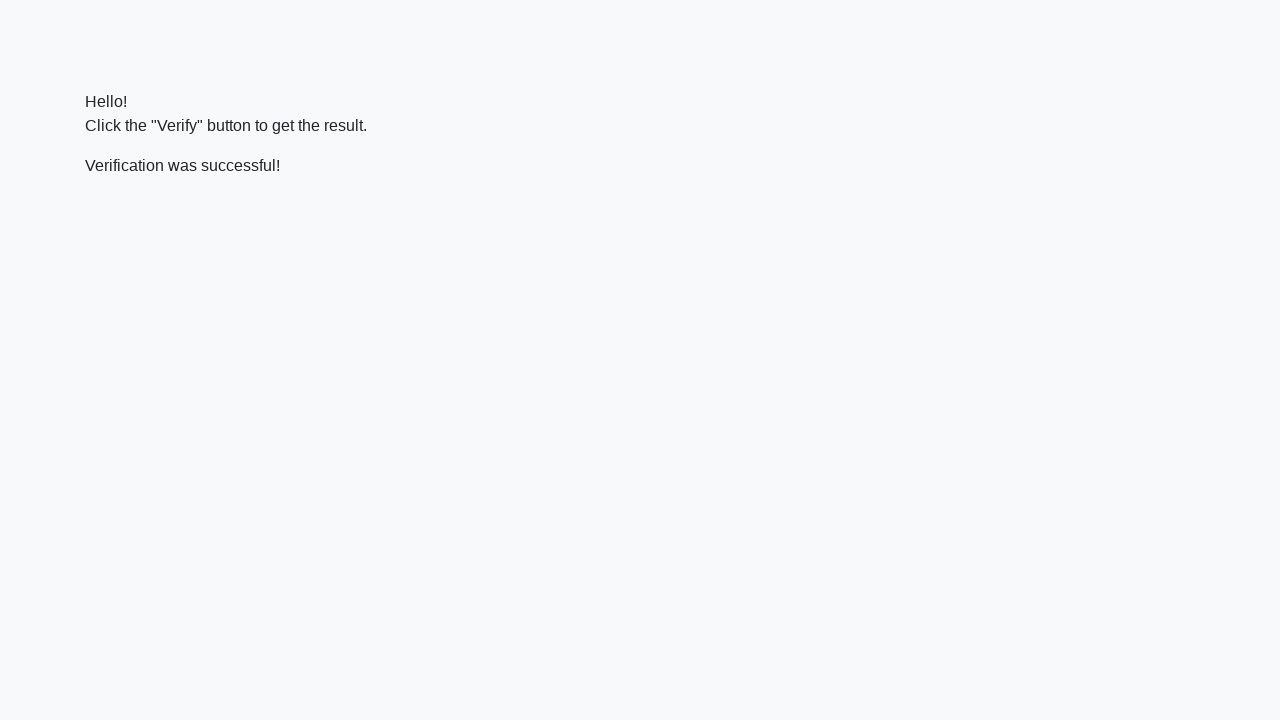